Tests that other controls are hidden when editing a todo item by double-clicking to enter edit mode

Starting URL: https://demo.playwright.dev/todomvc

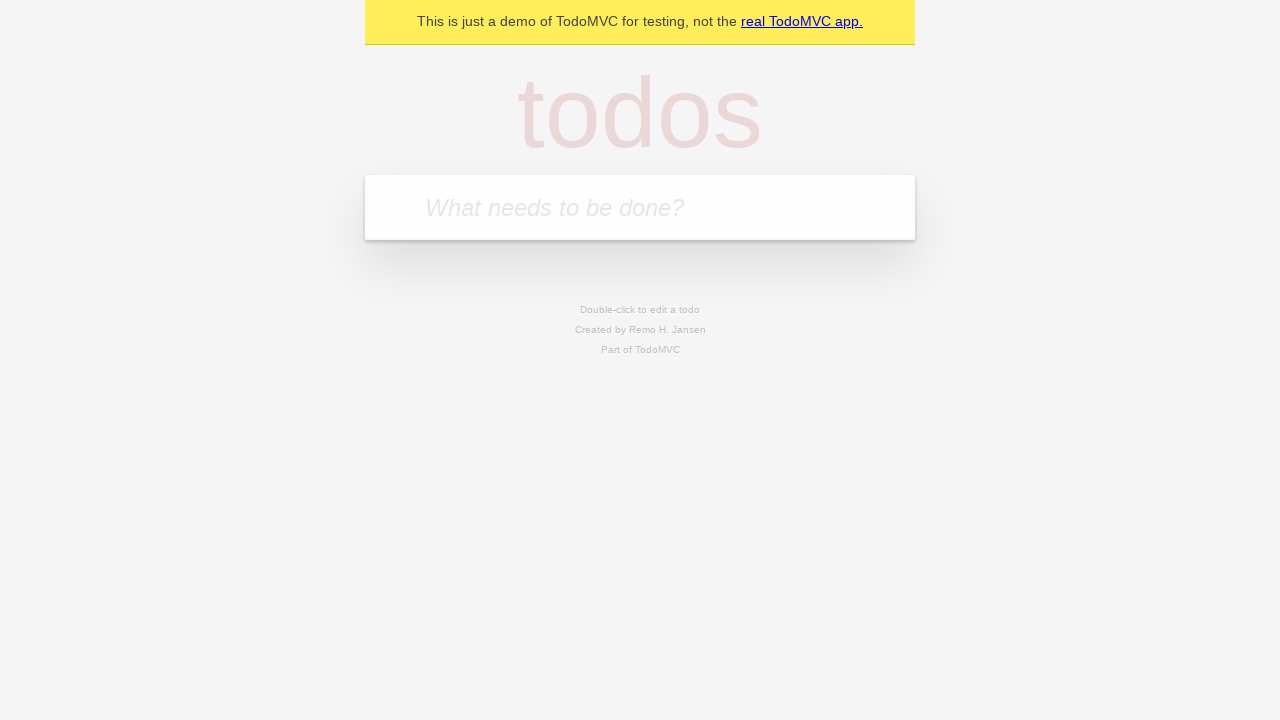

Filled todo input with 'buy some cheese' on internal:attr=[placeholder="What needs to be done?"i]
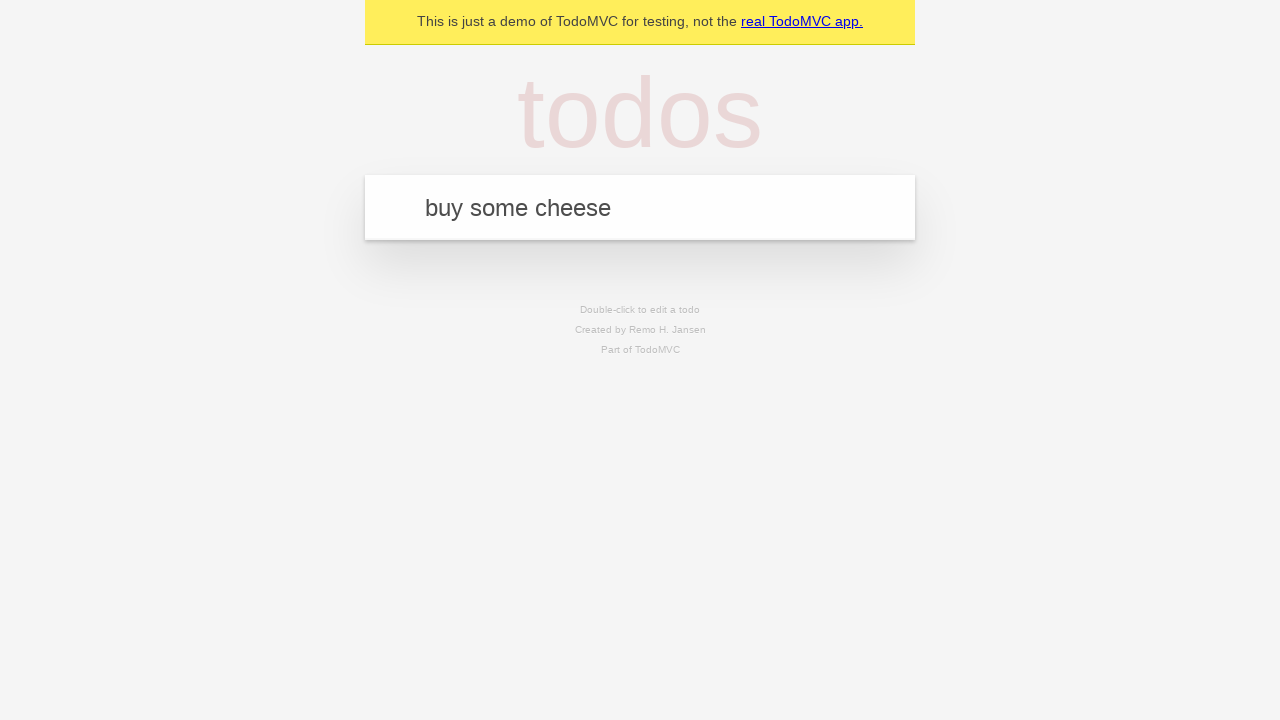

Pressed Enter to create first todo on internal:attr=[placeholder="What needs to be done?"i]
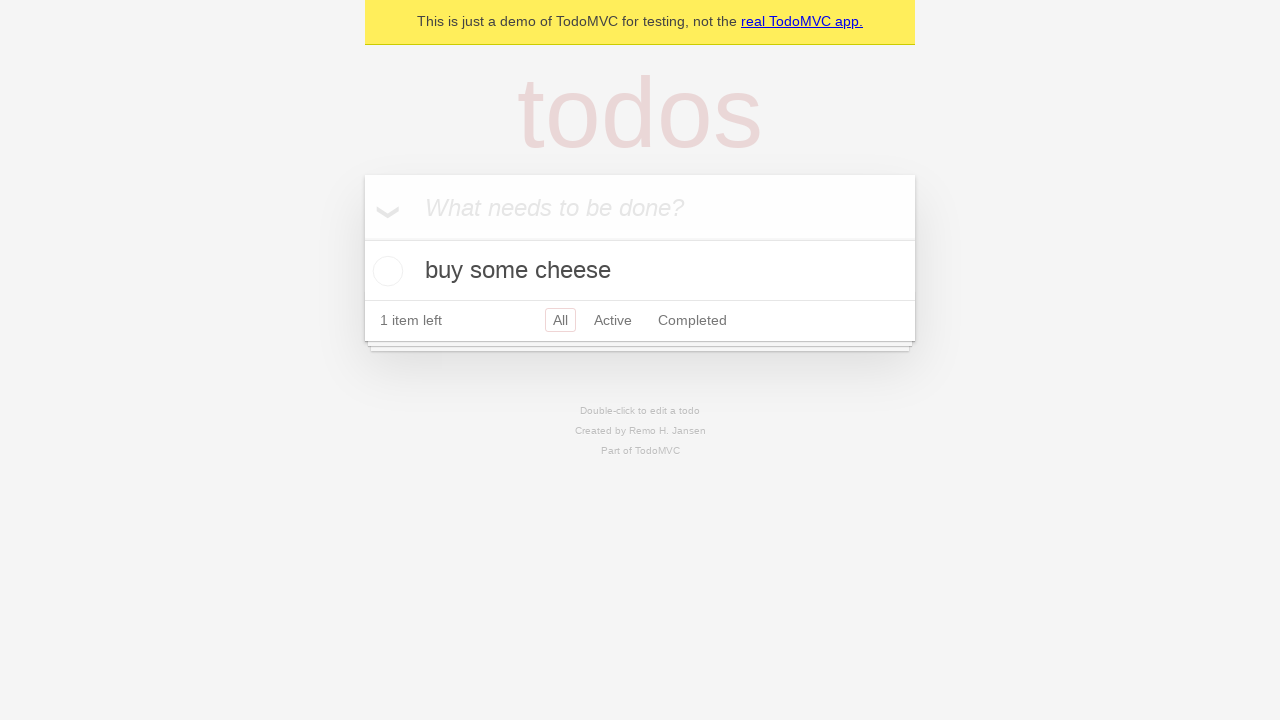

Filled todo input with 'feed the cat' on internal:attr=[placeholder="What needs to be done?"i]
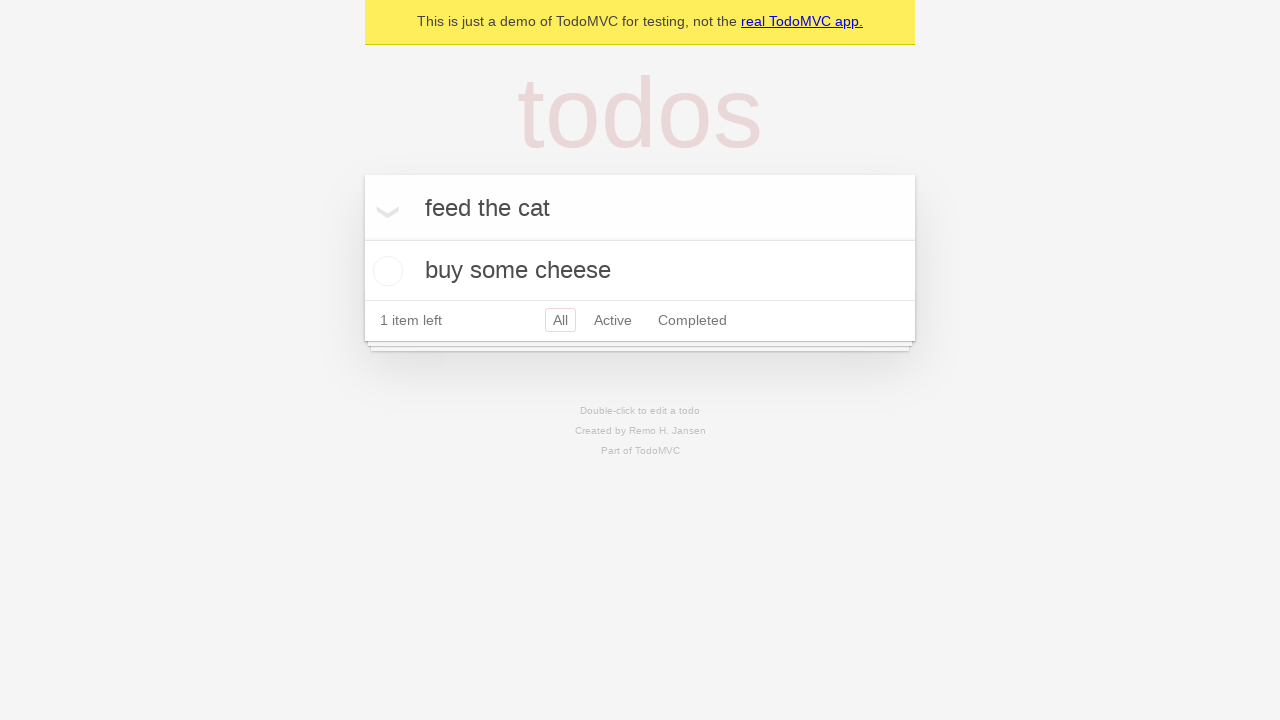

Pressed Enter to create second todo on internal:attr=[placeholder="What needs to be done?"i]
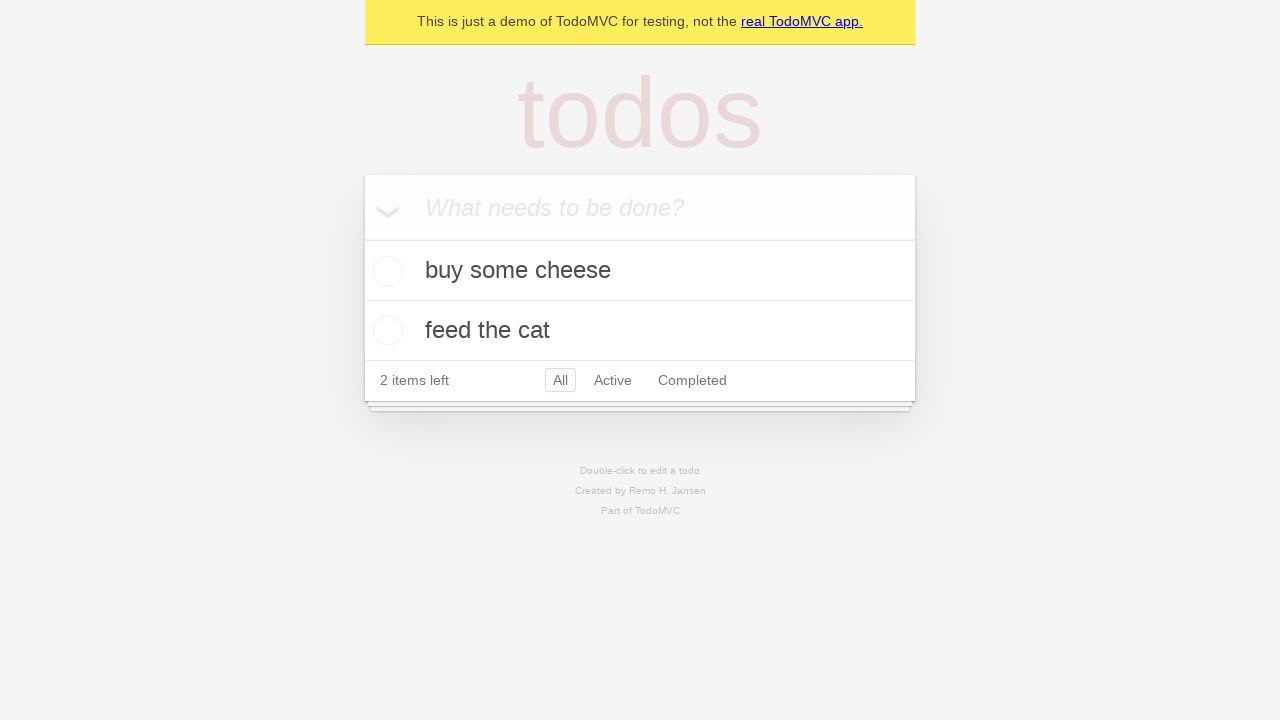

Filled todo input with 'book a doctors appointment' on internal:attr=[placeholder="What needs to be done?"i]
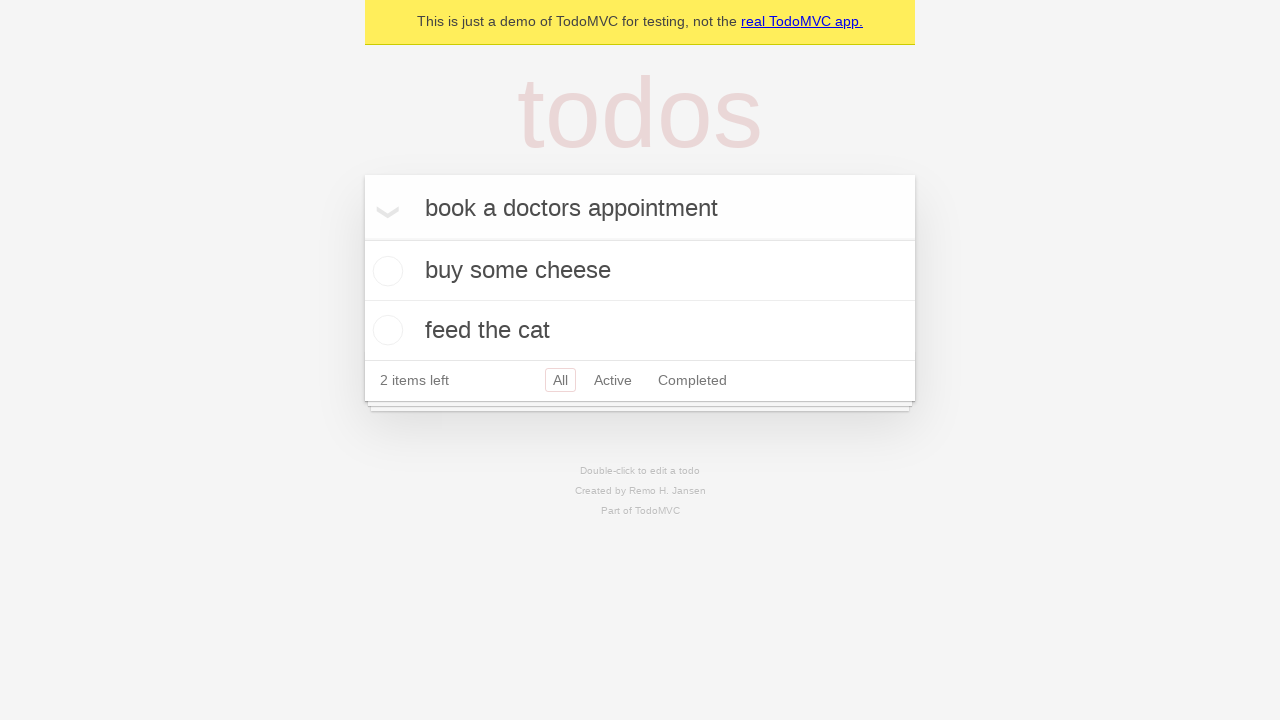

Pressed Enter to create third todo on internal:attr=[placeholder="What needs to be done?"i]
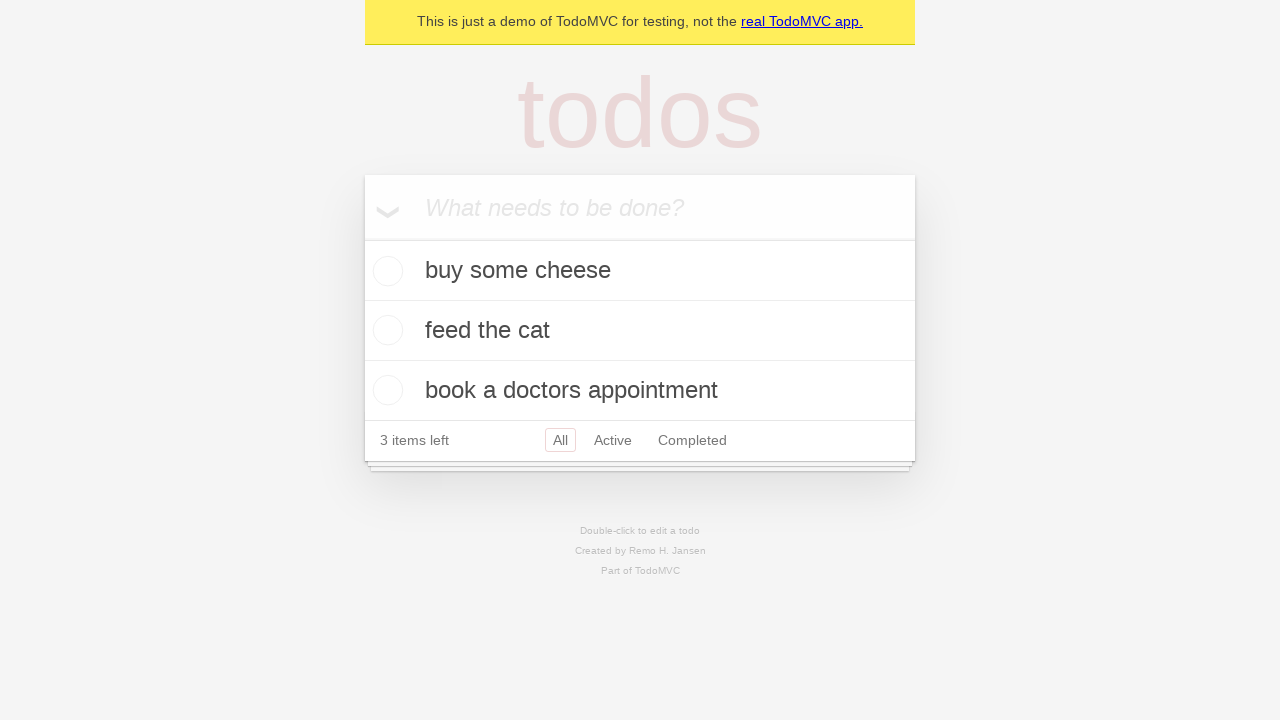

Double-clicked second todo item to enter edit mode at (640, 331) on internal:testid=[data-testid="todo-item"s] >> nth=1
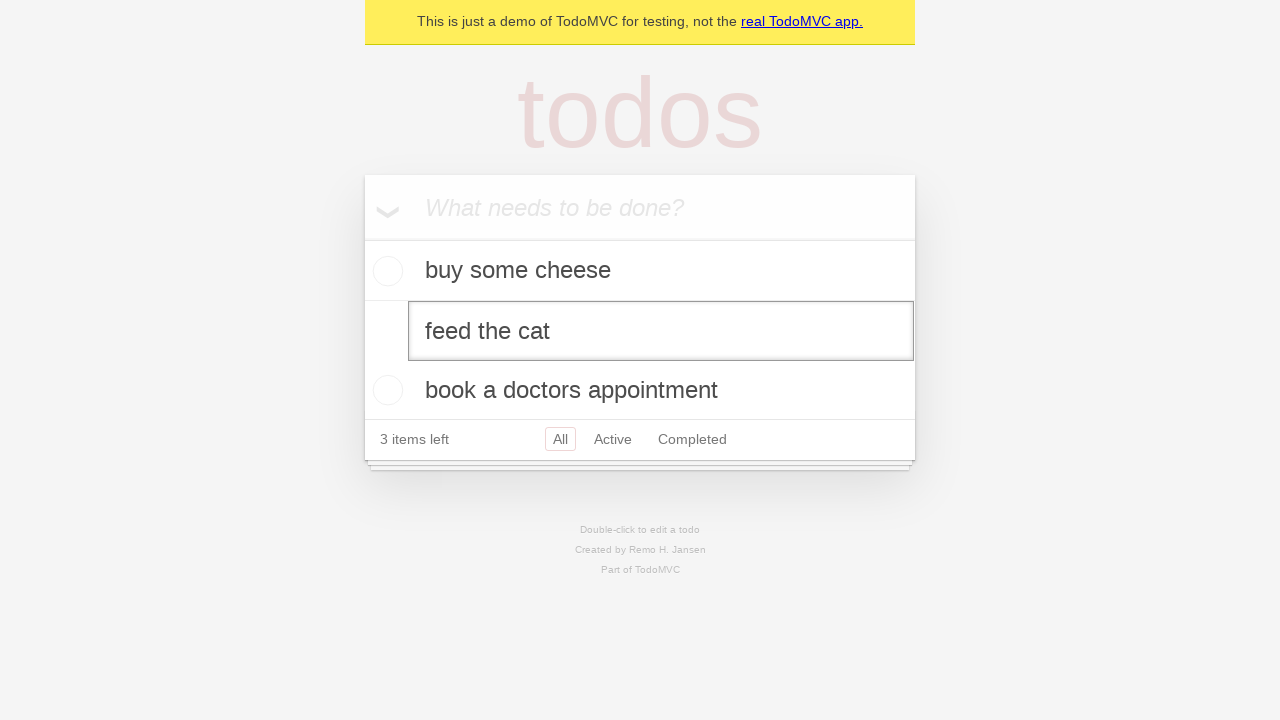

Edit input field appeared for second todo
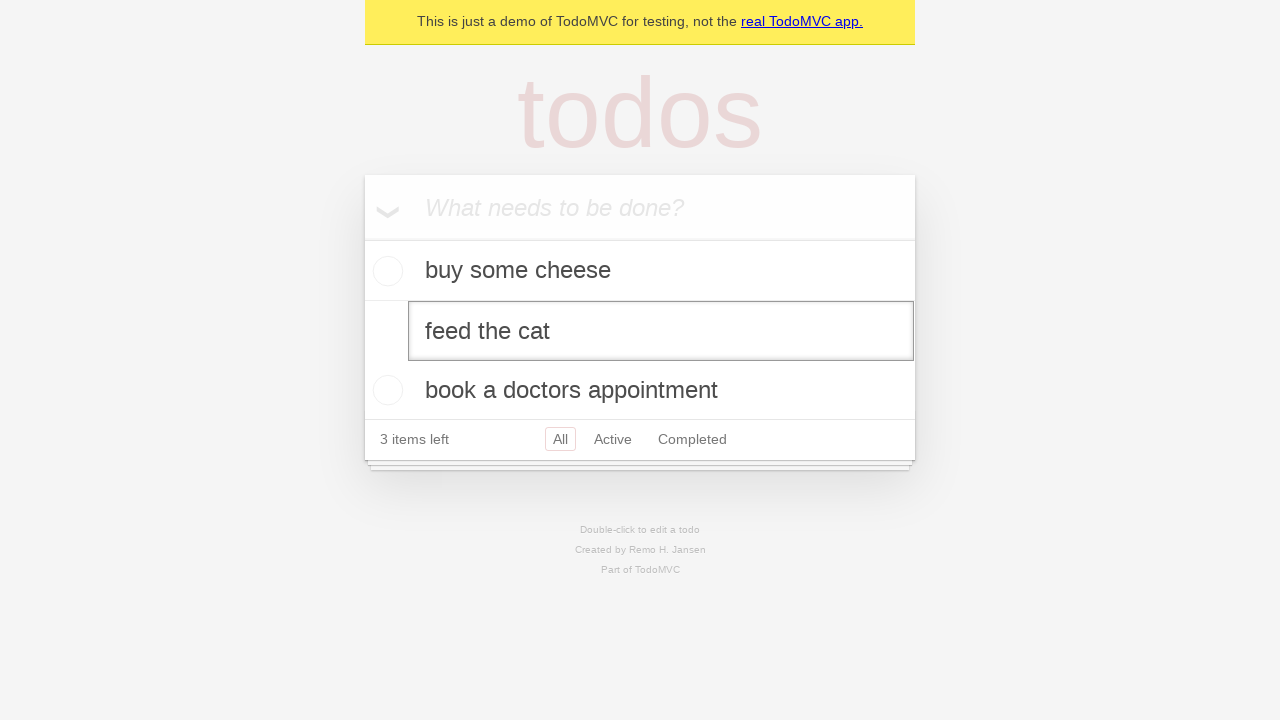

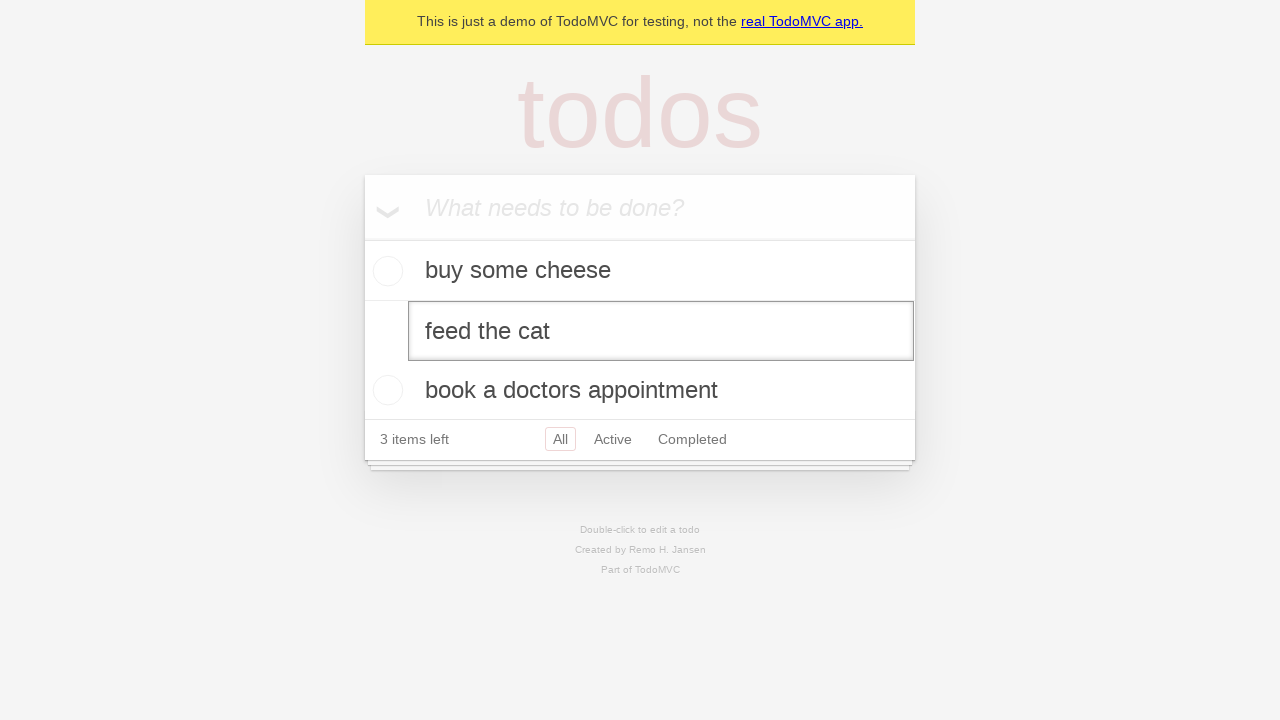